Tests a form submission by filling in first name, last name, and email fields, then clicking the submit button.

Starting URL: http://secure-retreat-92358.herokuapp.com/

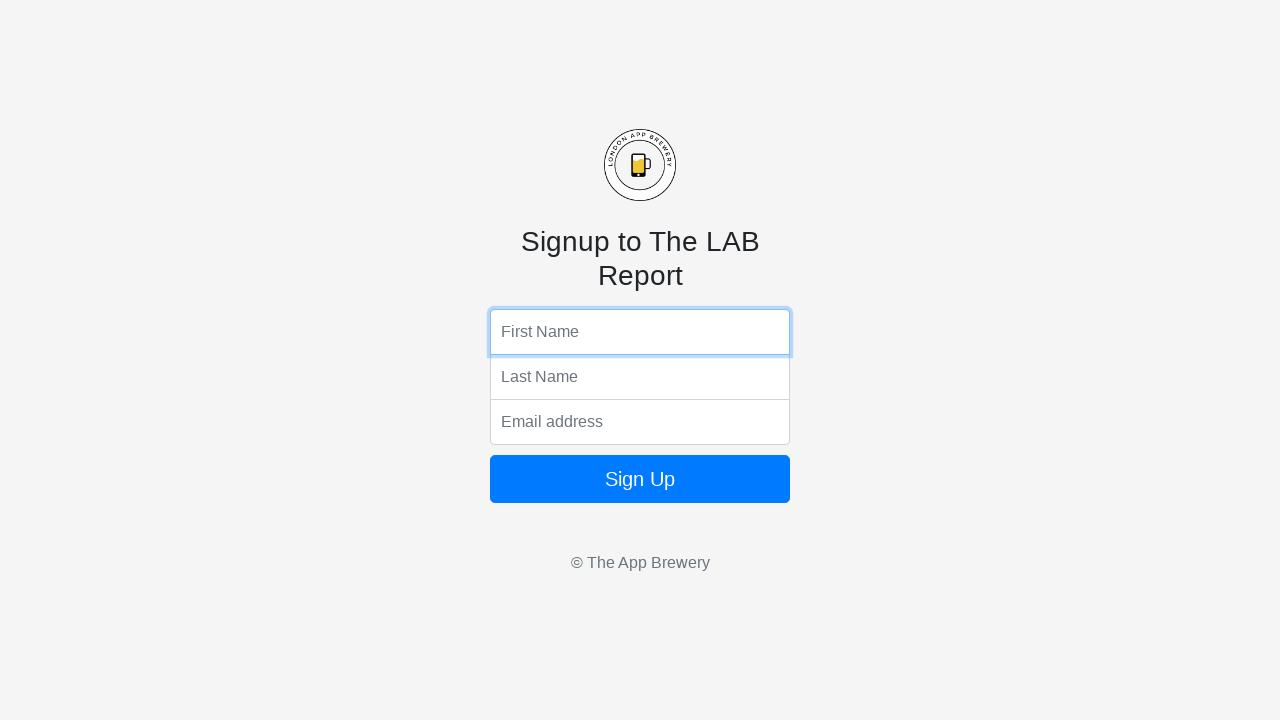

Filled last name field with 'Johnson' on input[name='lName']
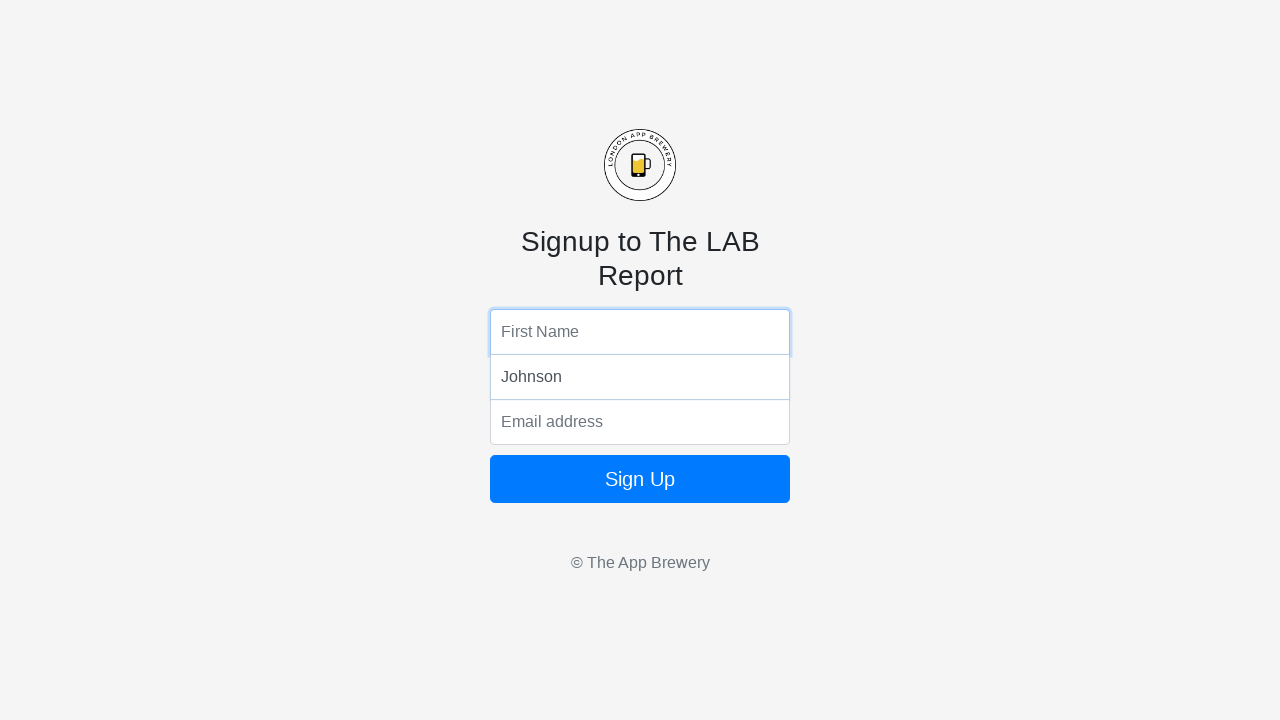

Filled first name field with 'Michael' on input[name='fName']
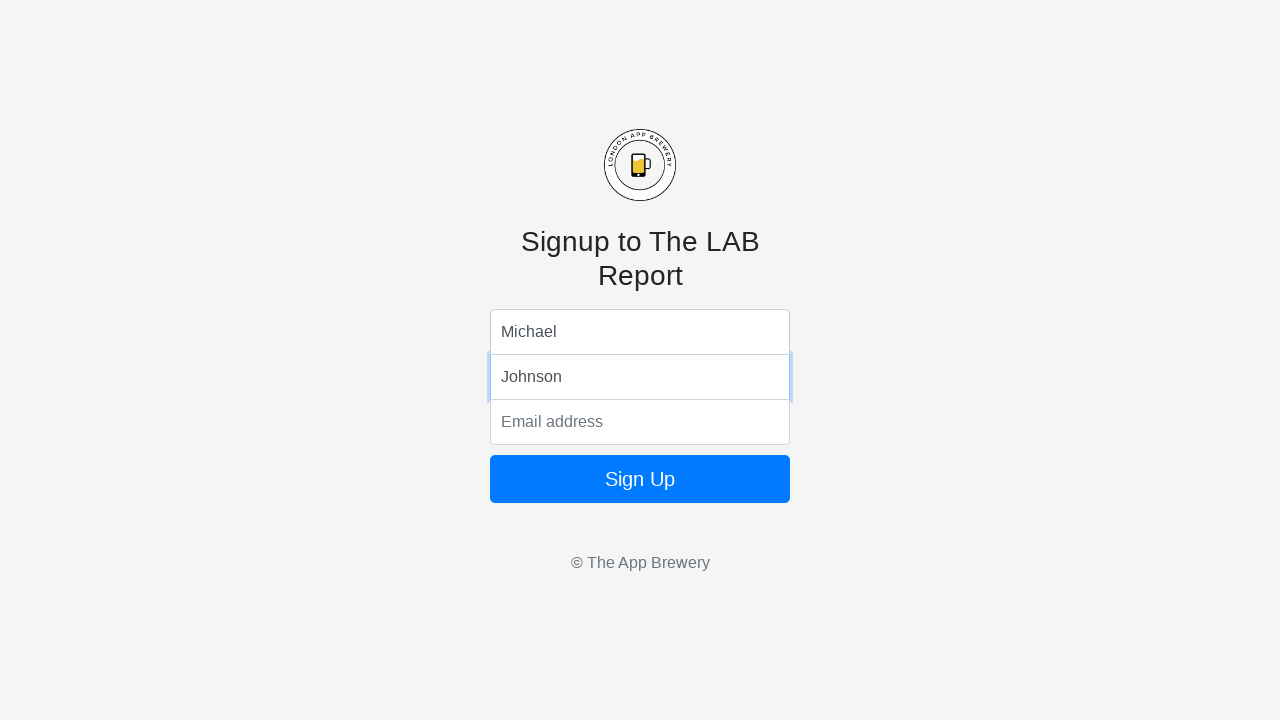

Filled email field with 'michael.johnson@example.com' on input[name='email']
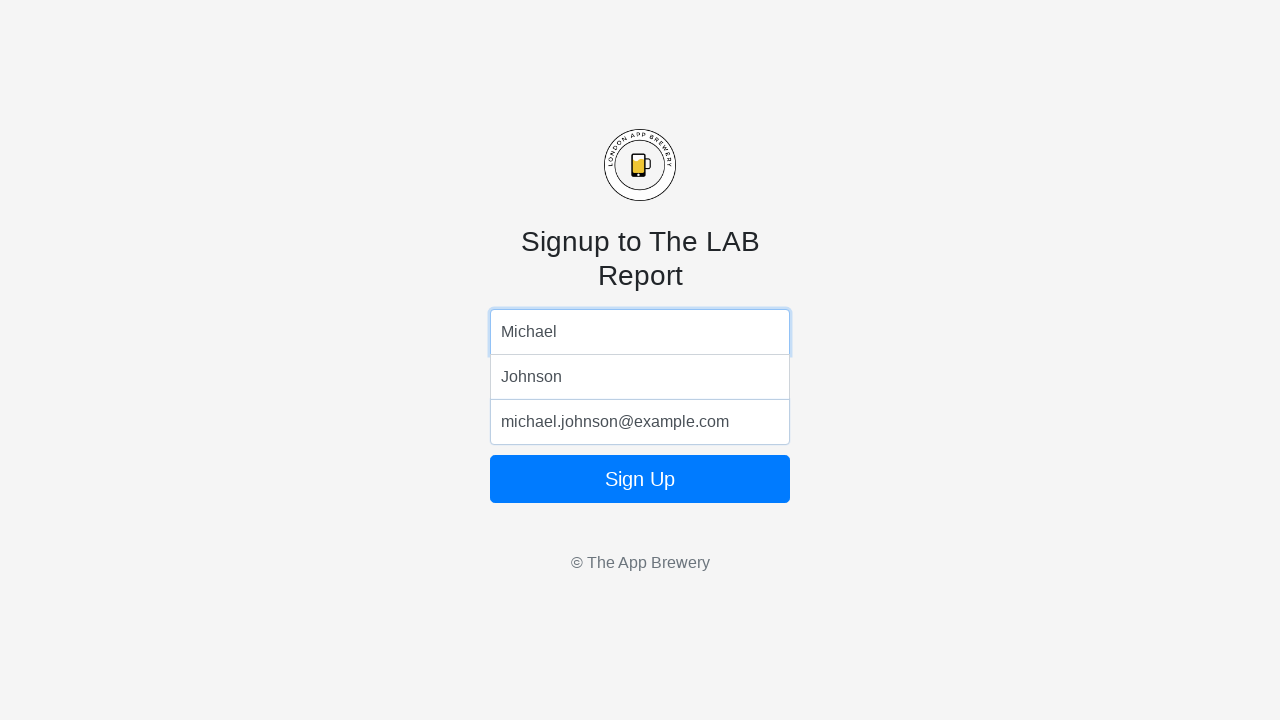

Clicked form submit button at (640, 479) on form button
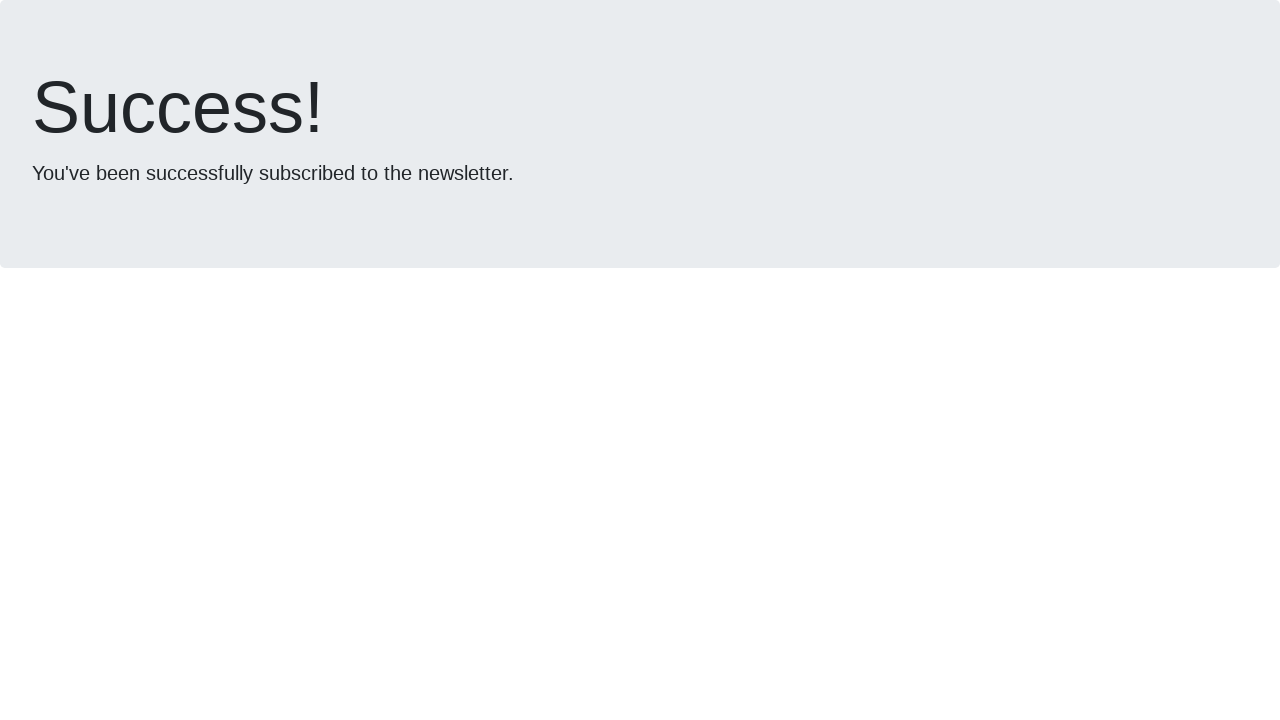

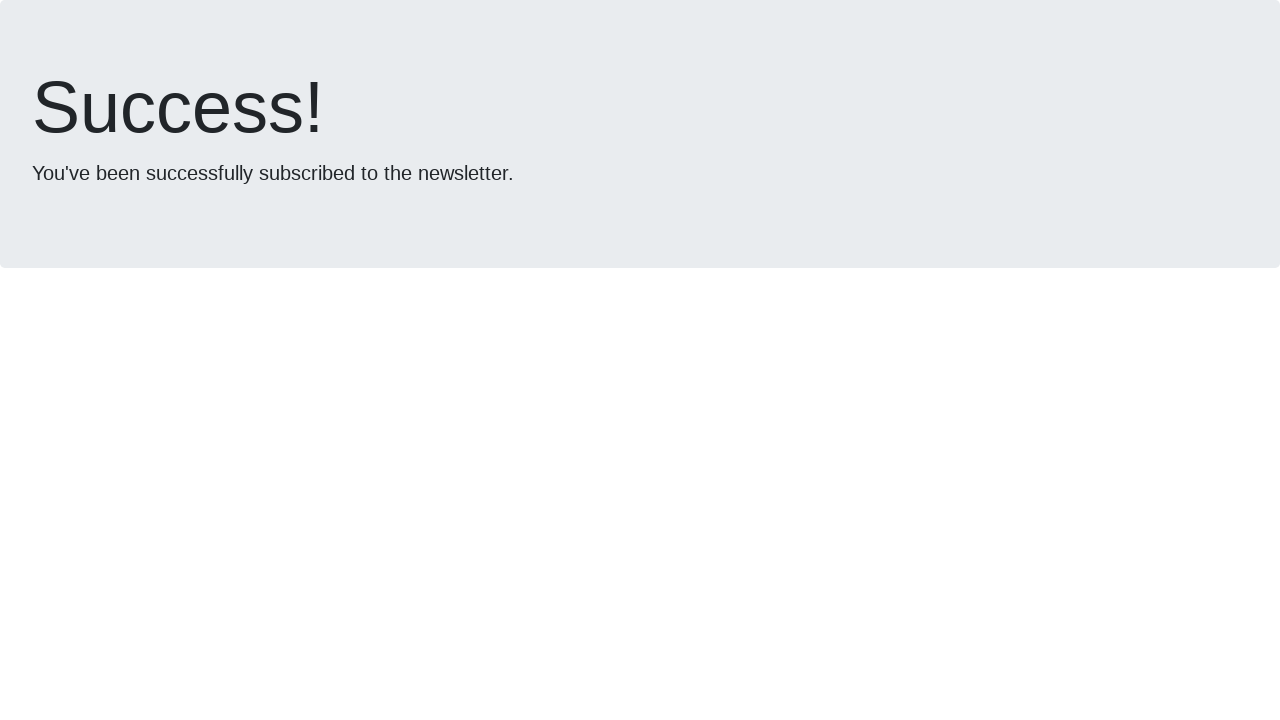